Tests dismissing a JavaScript confirm dialog by clicking a button that triggers a confirm, dismissing it, and verifying the cancel message

Starting URL: https://the-internet.herokuapp.com/javascript_alerts

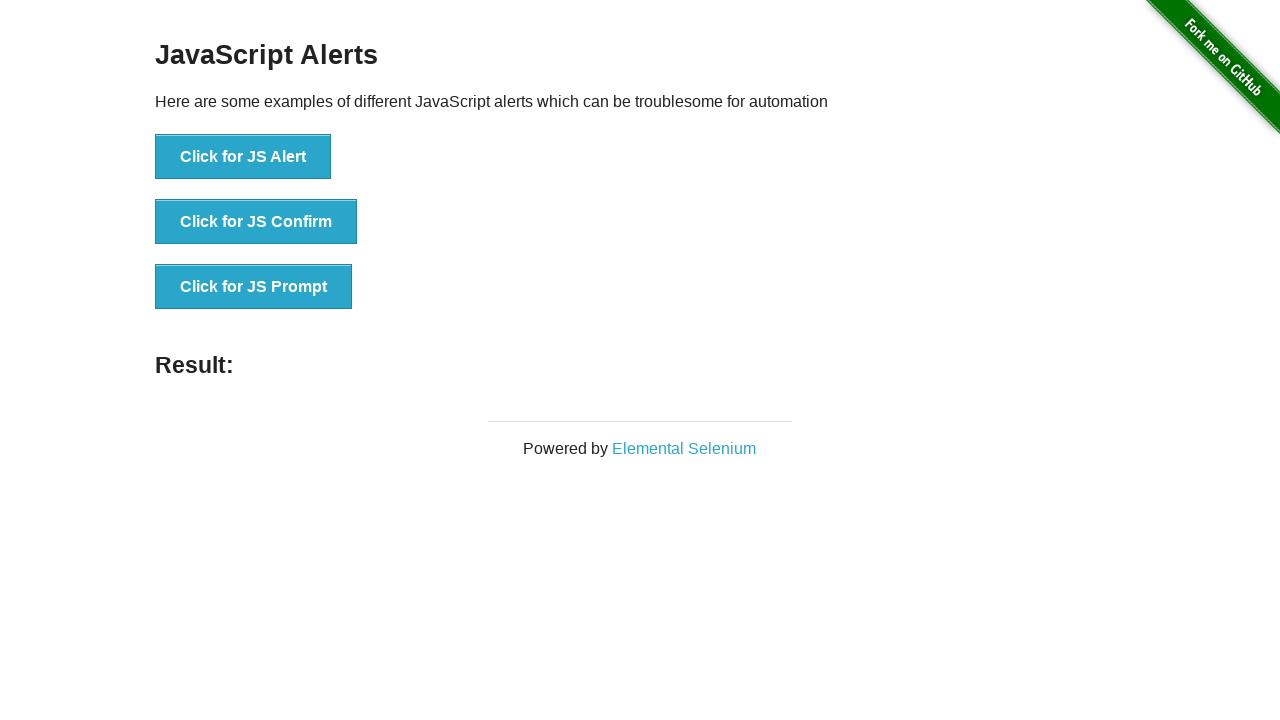

Set up dialog handler to dismiss confirm dialog
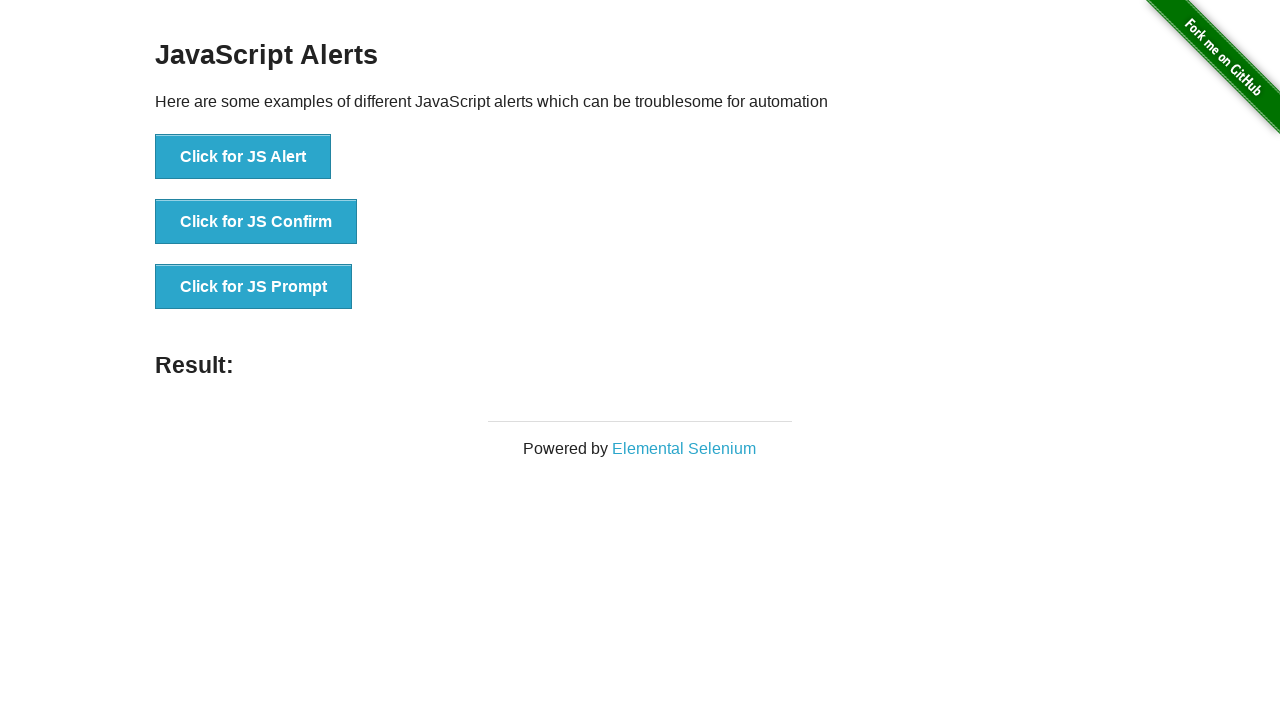

Clicked button to trigger JavaScript confirm dialog at (256, 222) on xpath=//button[@onclick='jsConfirm()']
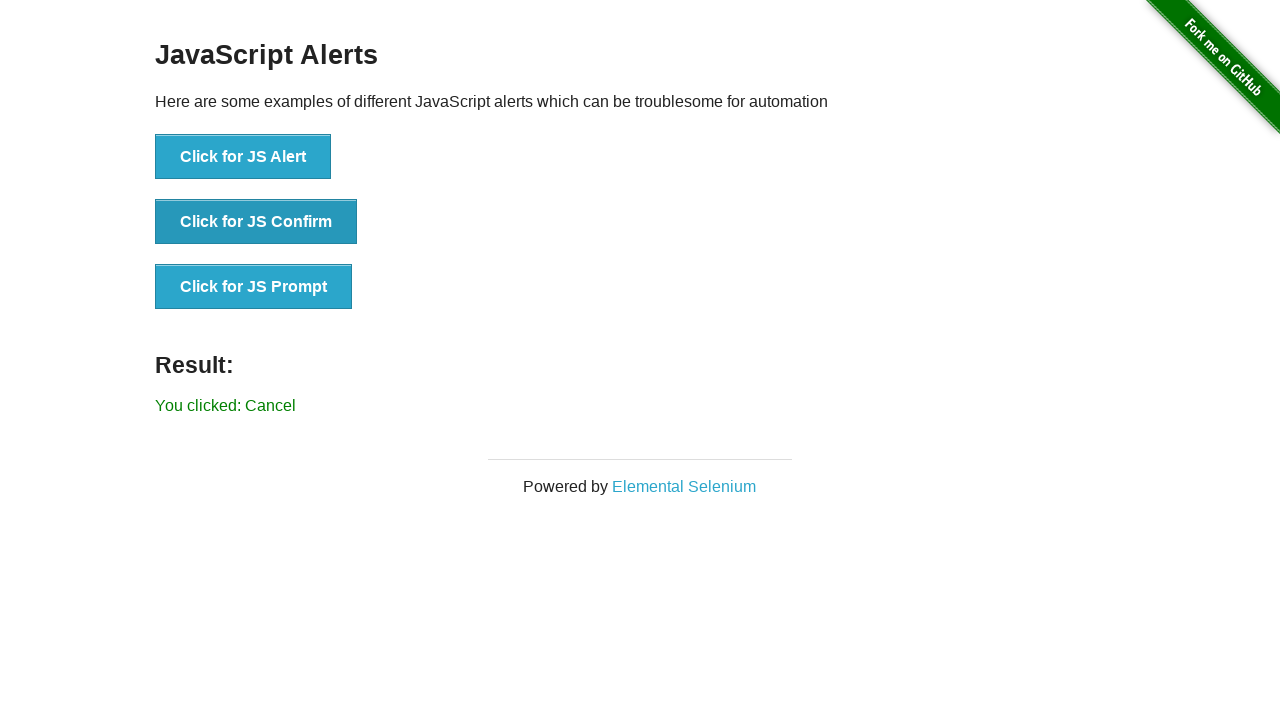

Waited for result message to appear
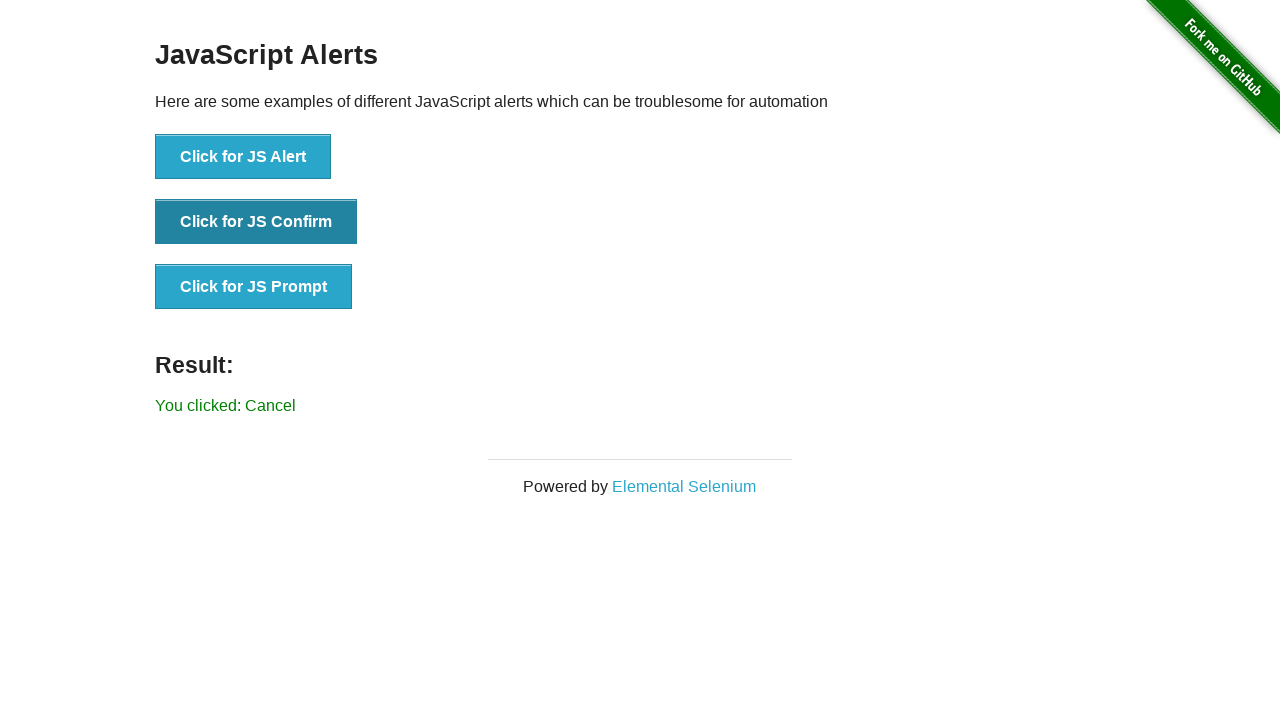

Retrieved result text from page
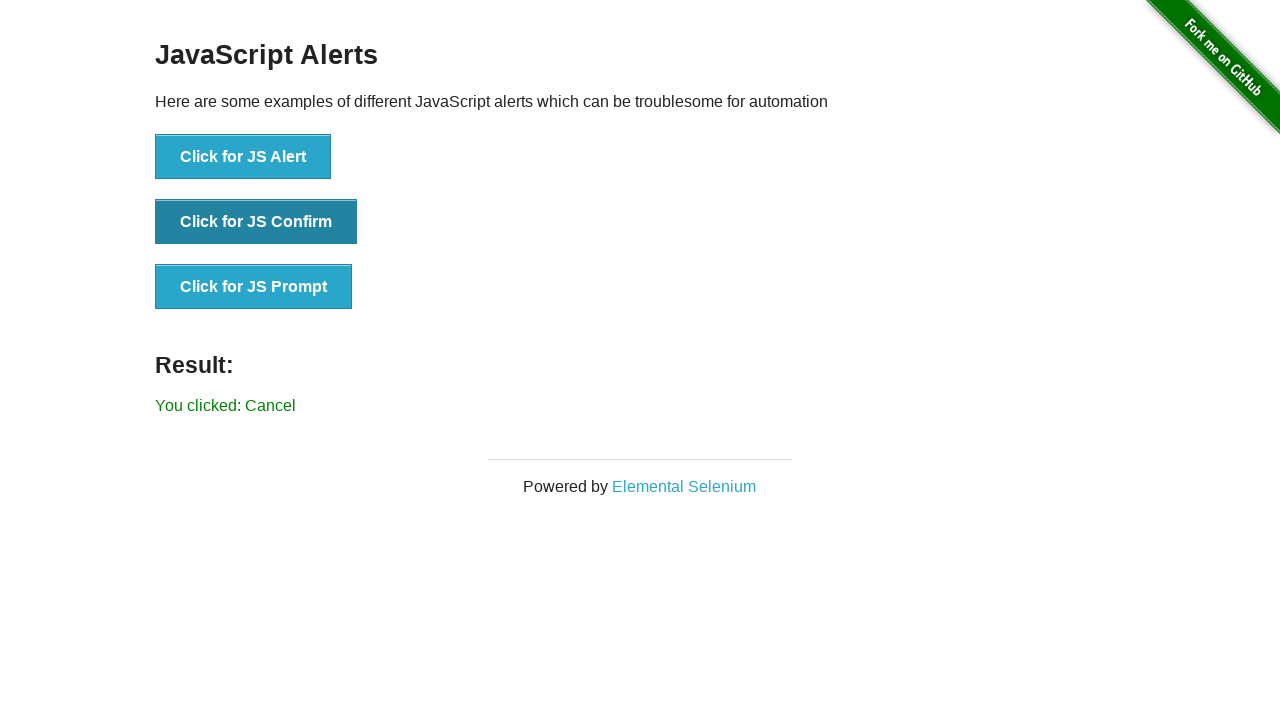

Verified that dismiss action produced 'You clicked: Cancel' message
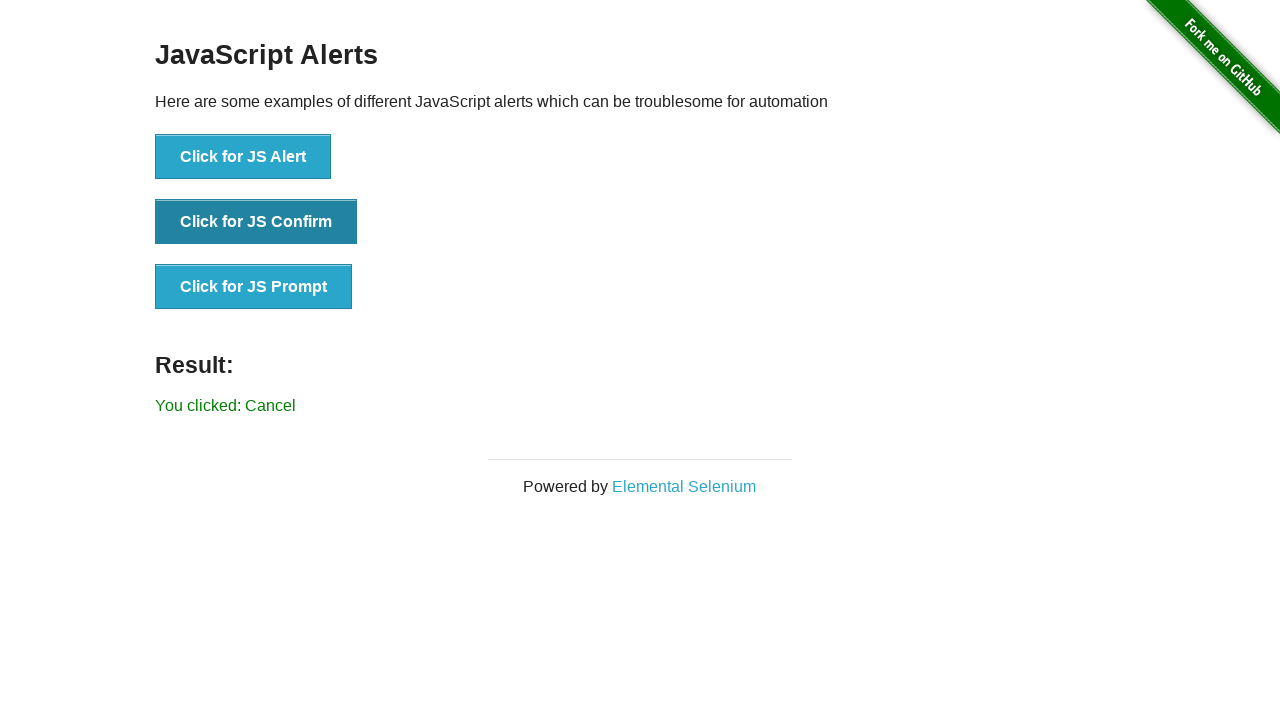

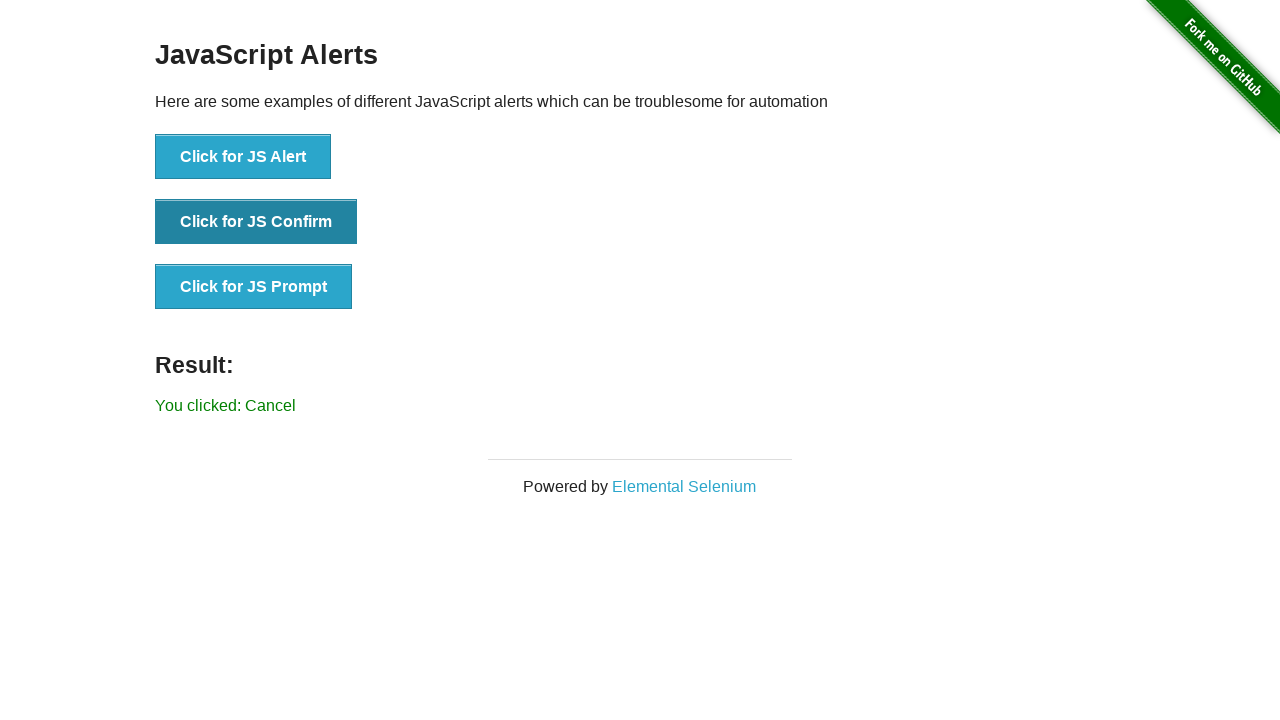